Tests form submission workflow by navigating to input form, attempting submission without data to trigger validation, then filling all required fields and verifying successful submission message

Starting URL: https://www.lambdatest.com/selenium-playground/

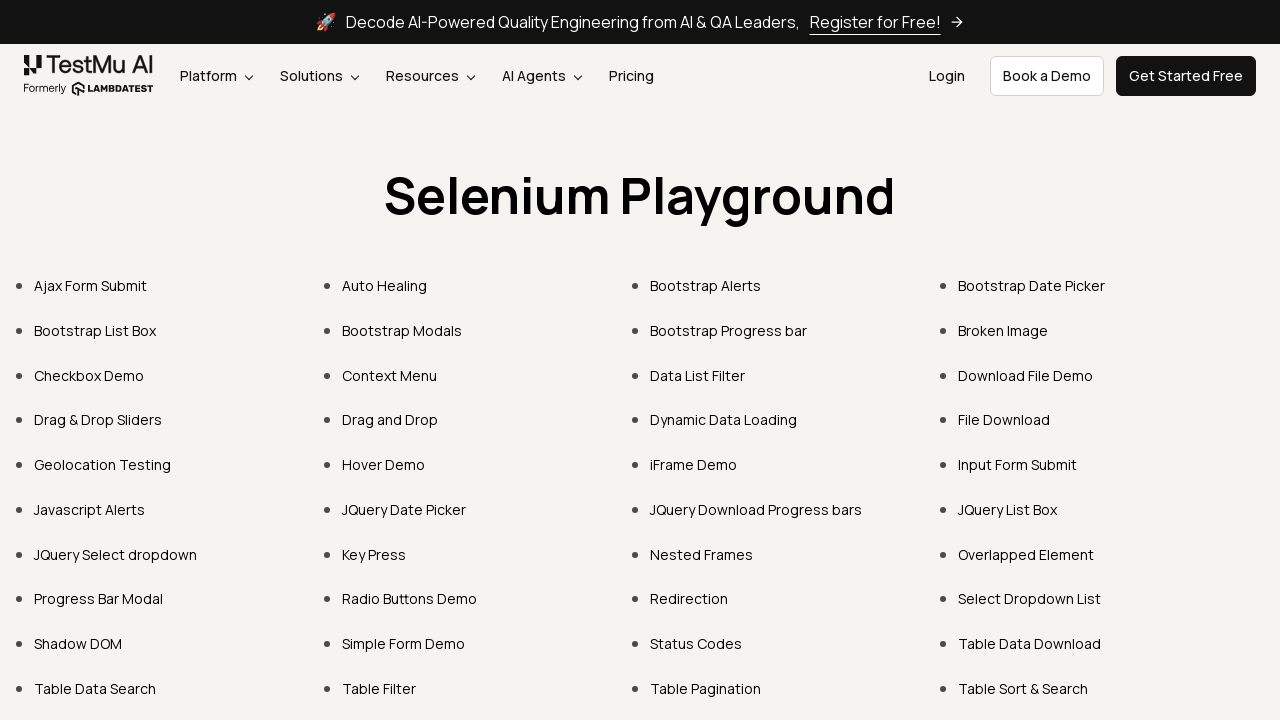

Clicked on Input Form Submit link to navigate to form at (1018, 464) on text=Input Form Submit
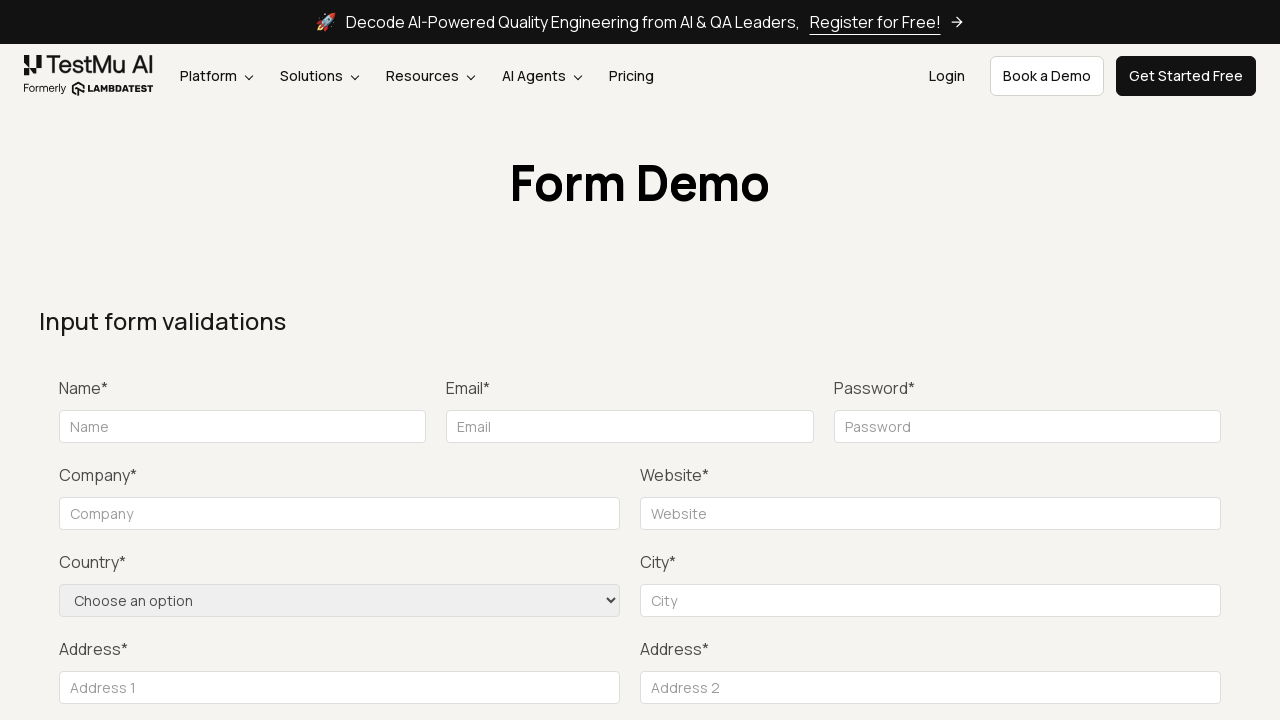

Clicked Submit button without filling form to trigger validation at (1131, 360) on button:has-text('Submit')
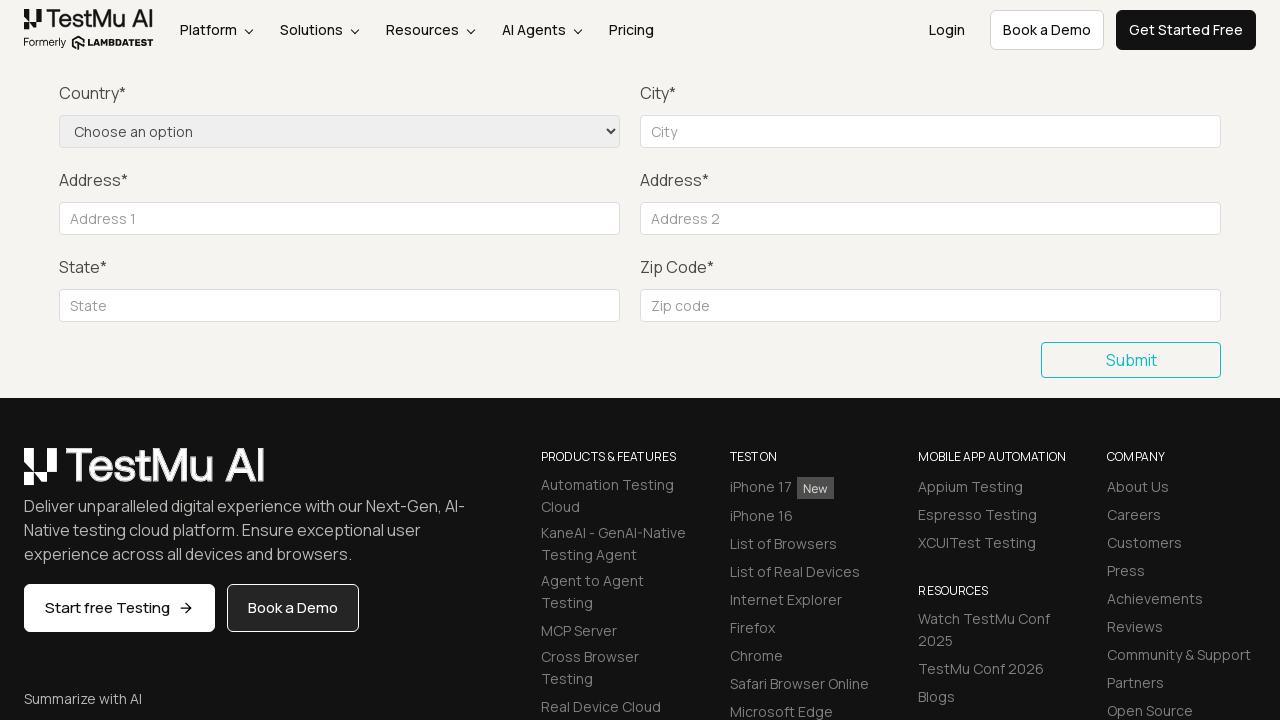

Filled name field with 'User' on #name
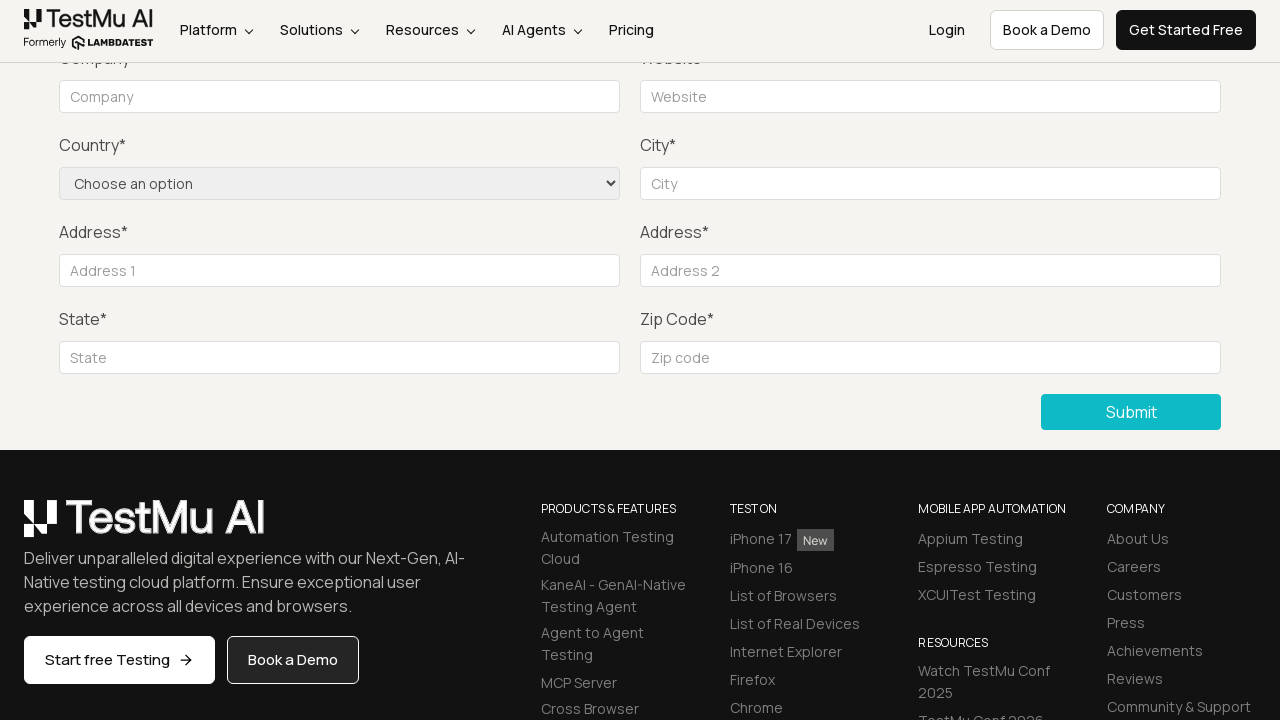

Filled email field with 'test@test.com' on #inputEmail4
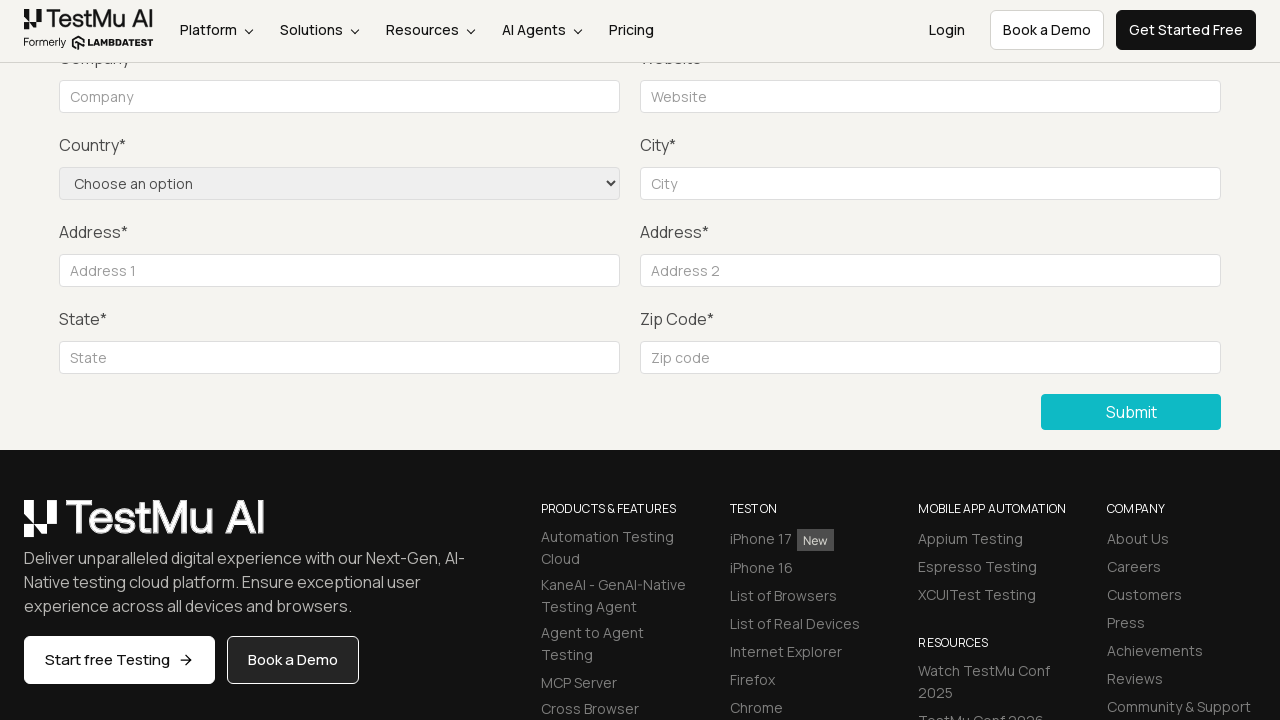

Filled password field with 'password' on #inputPassword4
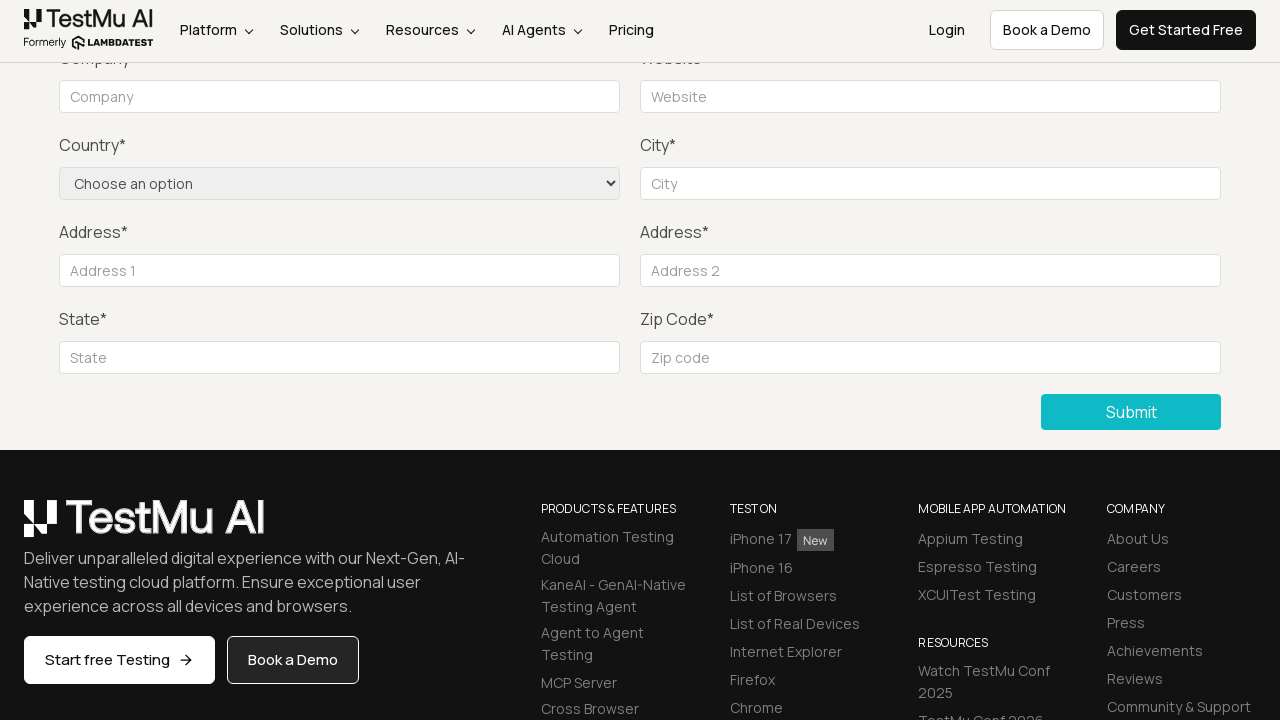

Filled company field with 'Test Company' on #company
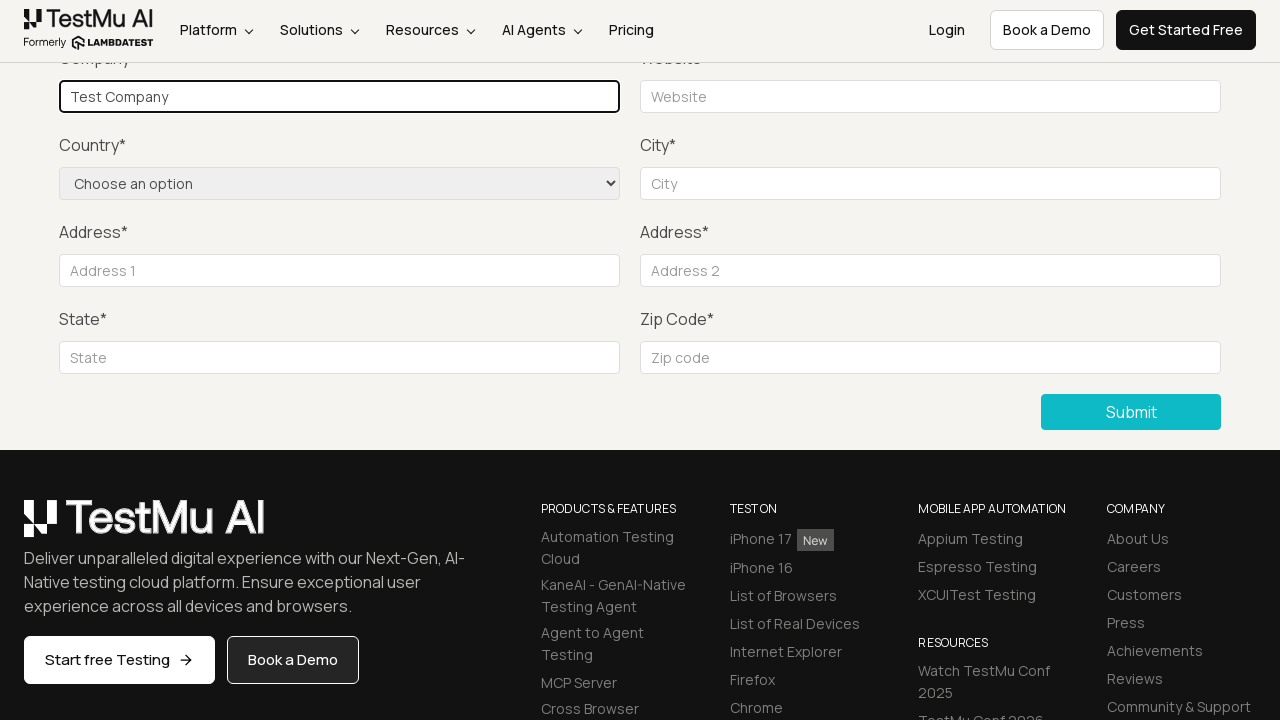

Filled website name field with 'www.test.com' on #websitename
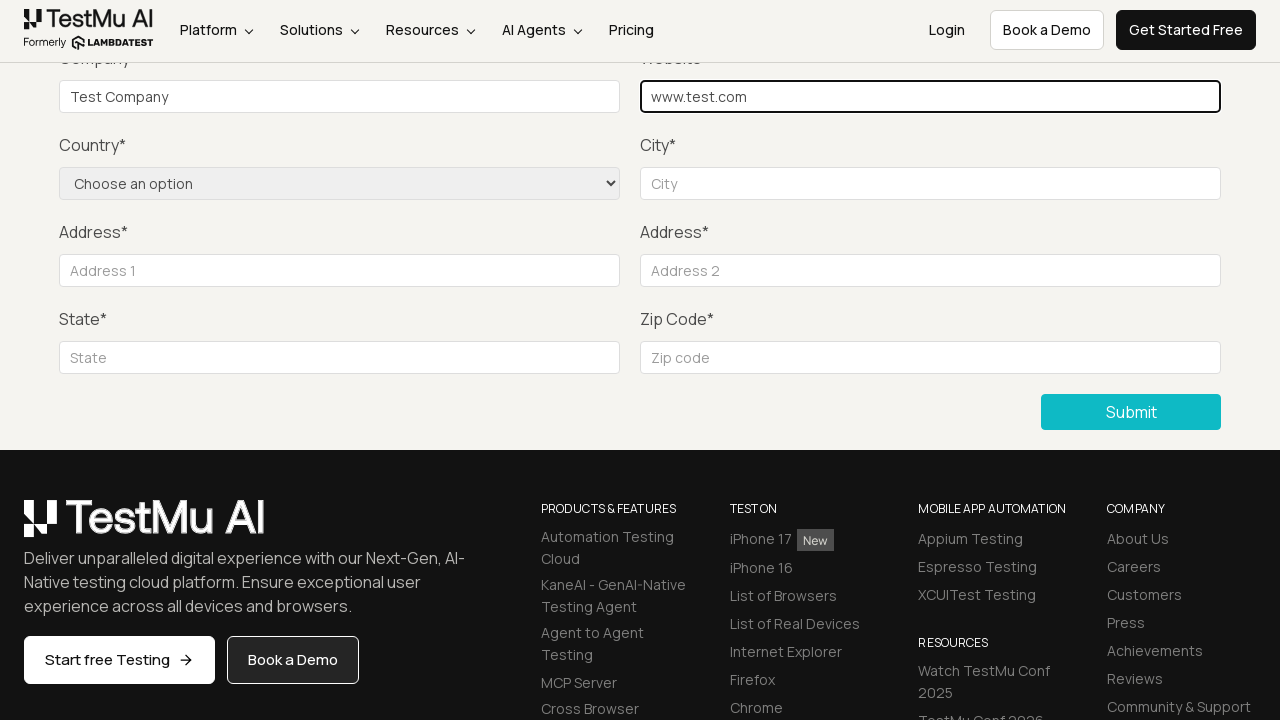

Selected 'United States' from country dropdown on select[name='country']
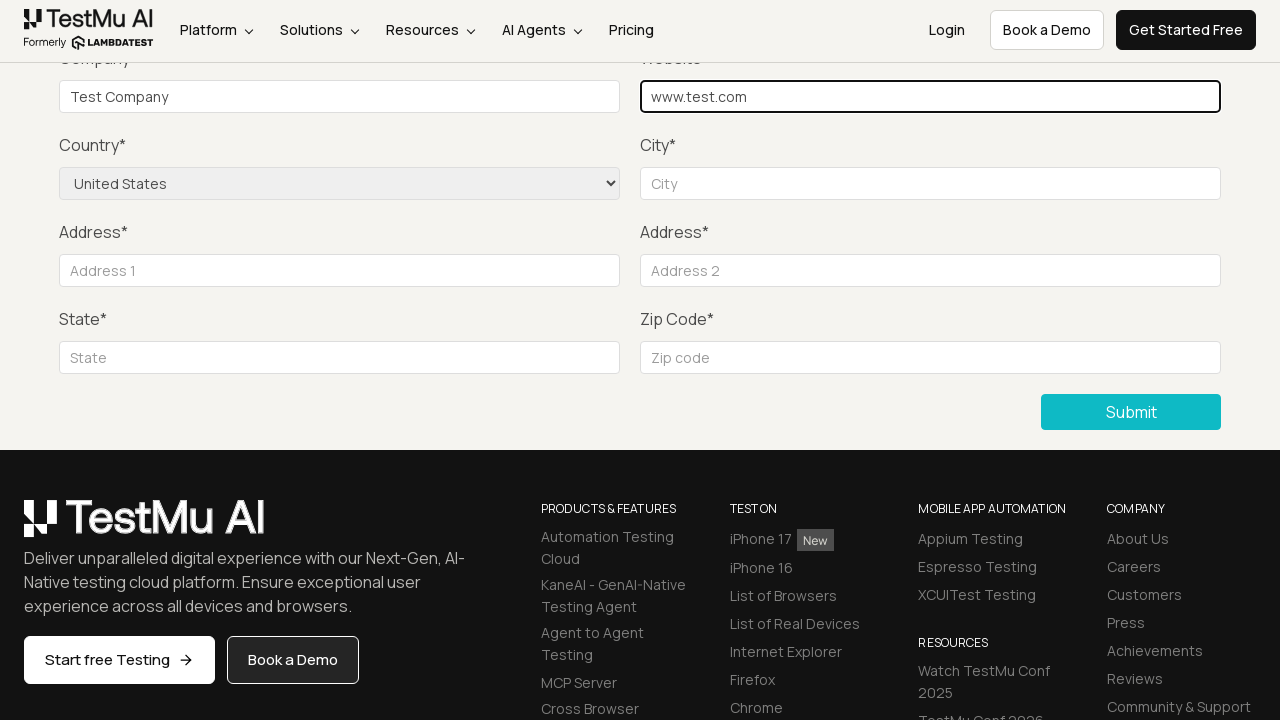

Filled city field with 'ABC' on #inputCity
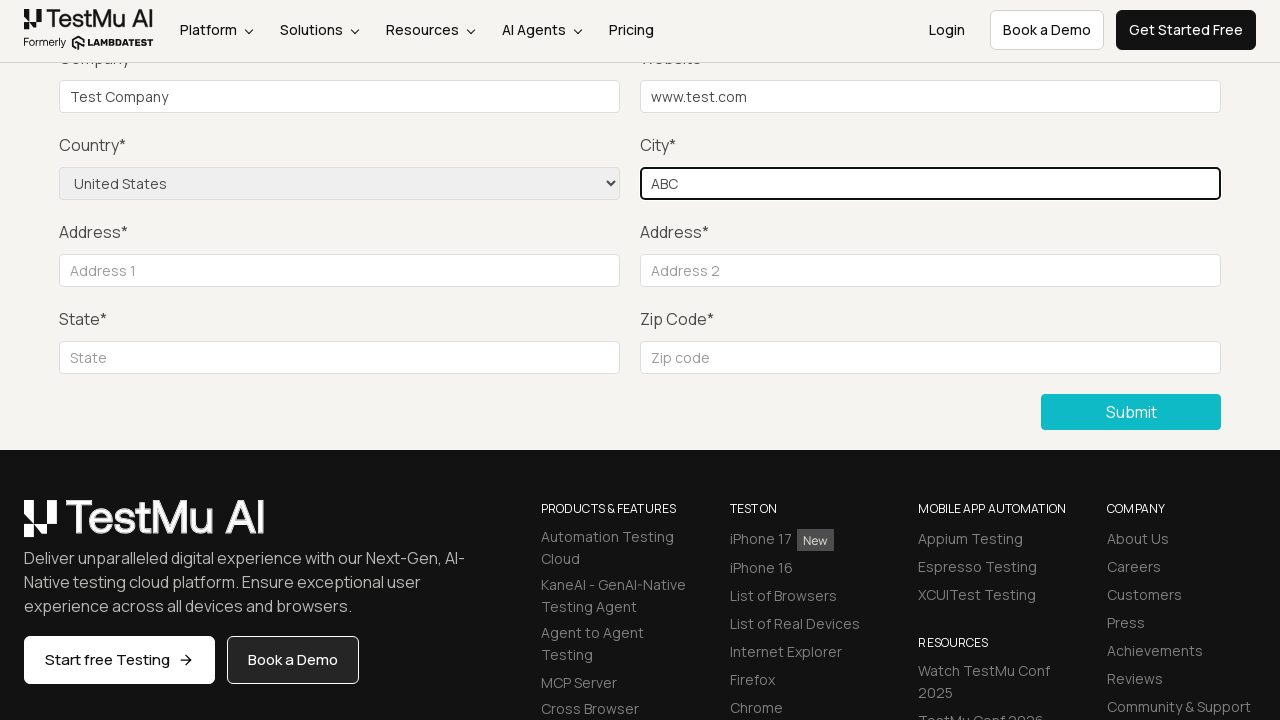

Filled address 1 field with '123, ABC Street' on #inputAddress1
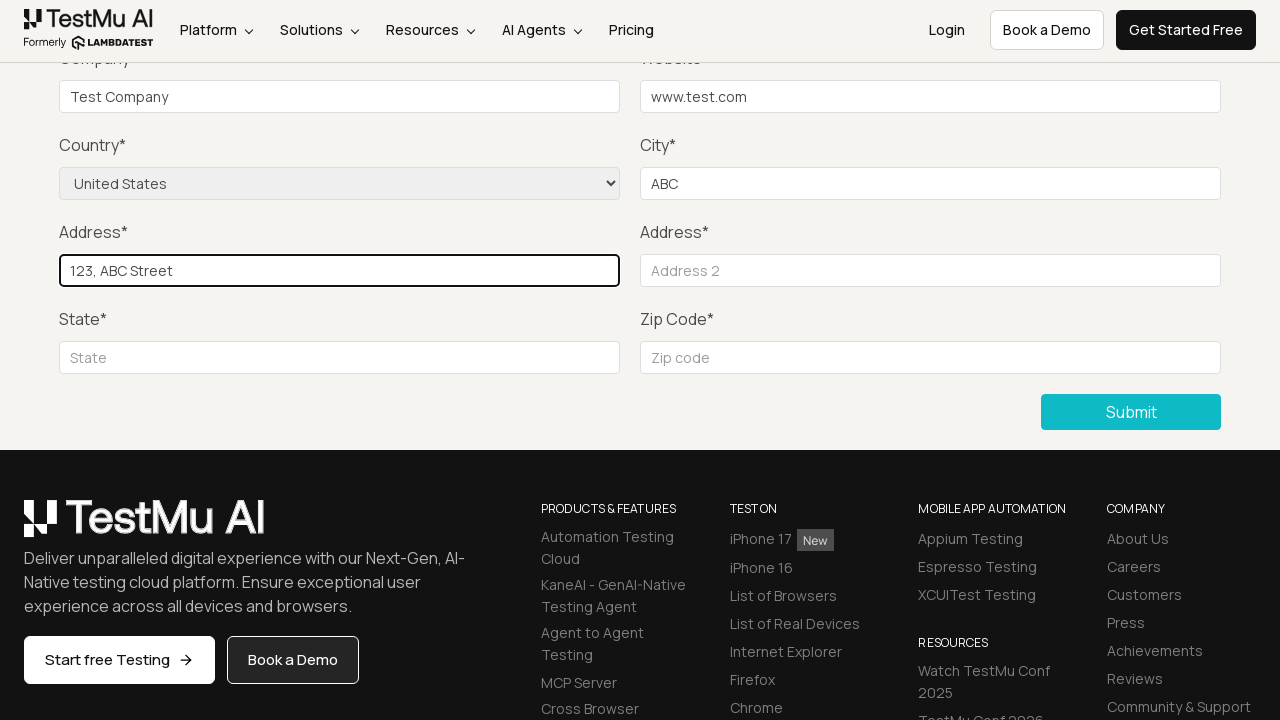

Filled address 2 field with 'DEF Colony' on #inputAddress2
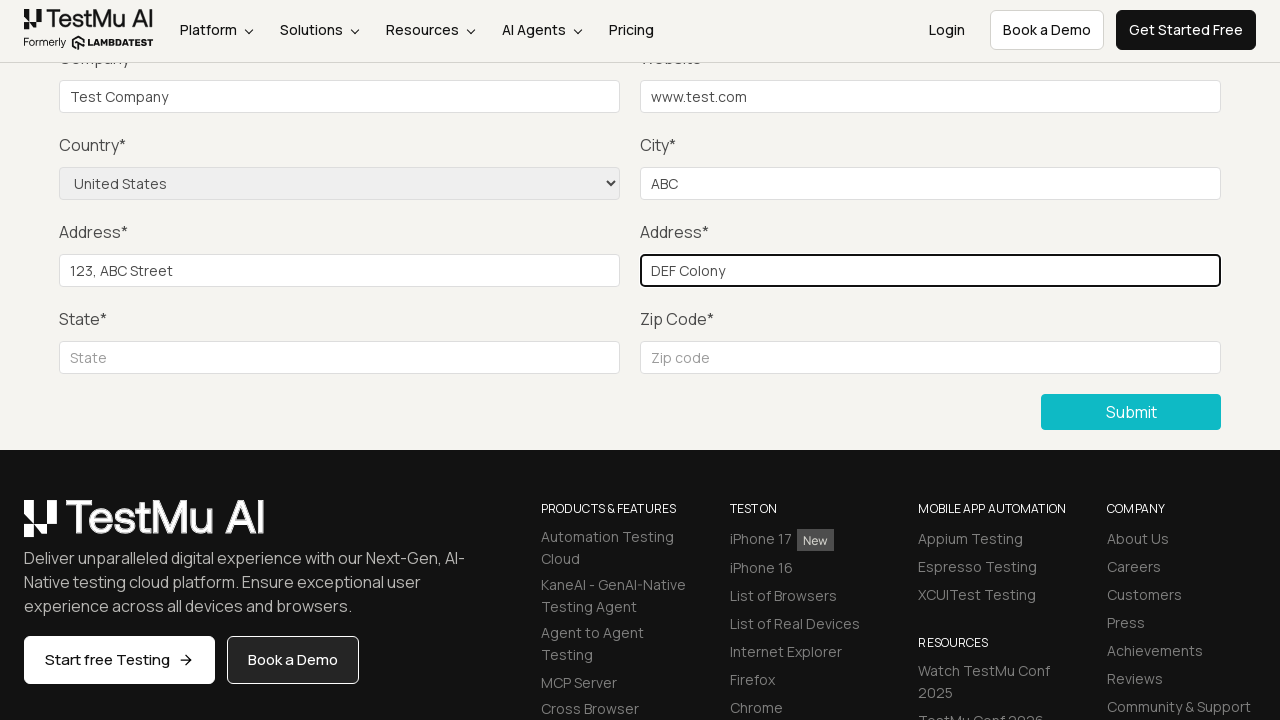

Filled state field with 'KSL' on #inputState
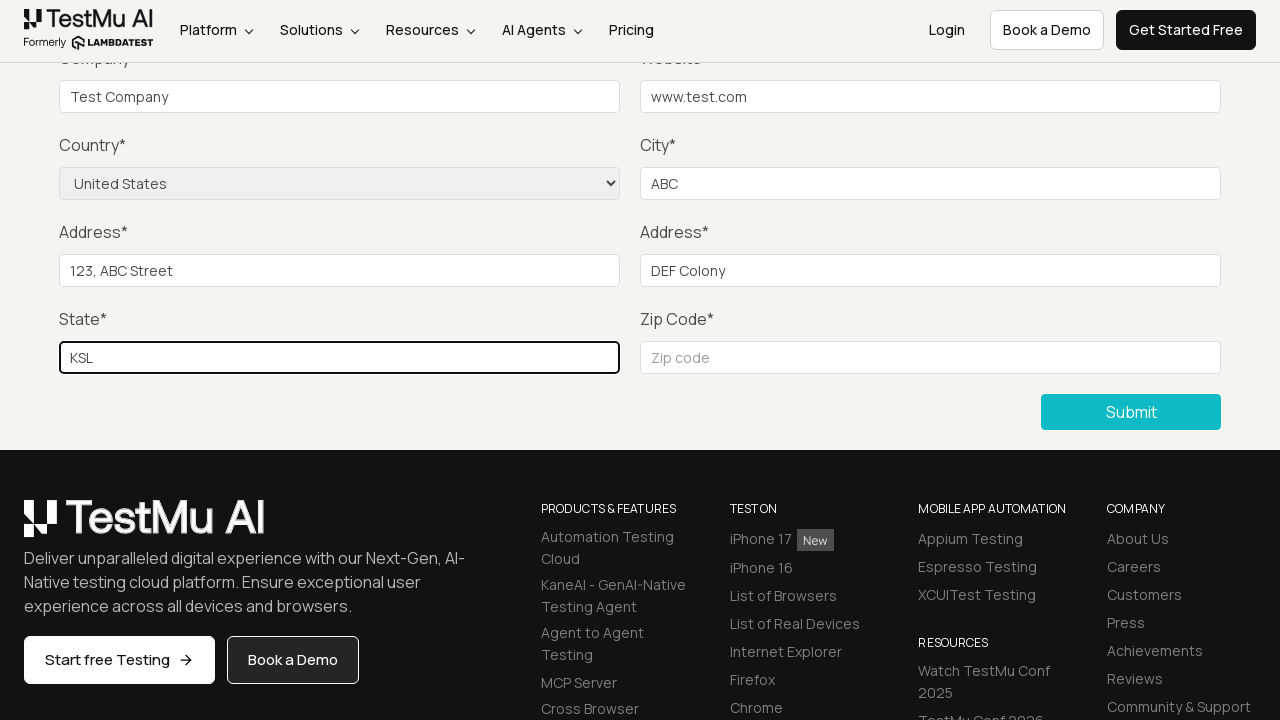

Filled zip code field with '123456' on #inputZip
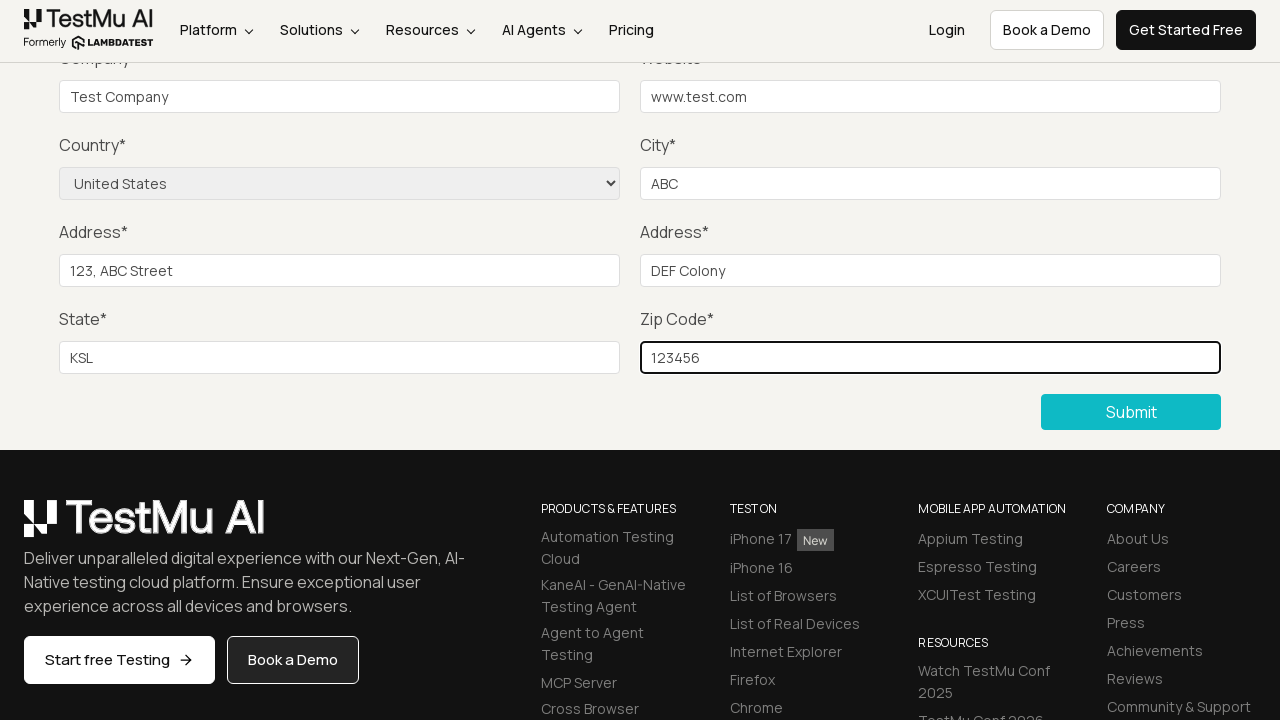

Clicked Submit button to submit the form with all required fields filled at (1131, 412) on button:has-text('Submit')
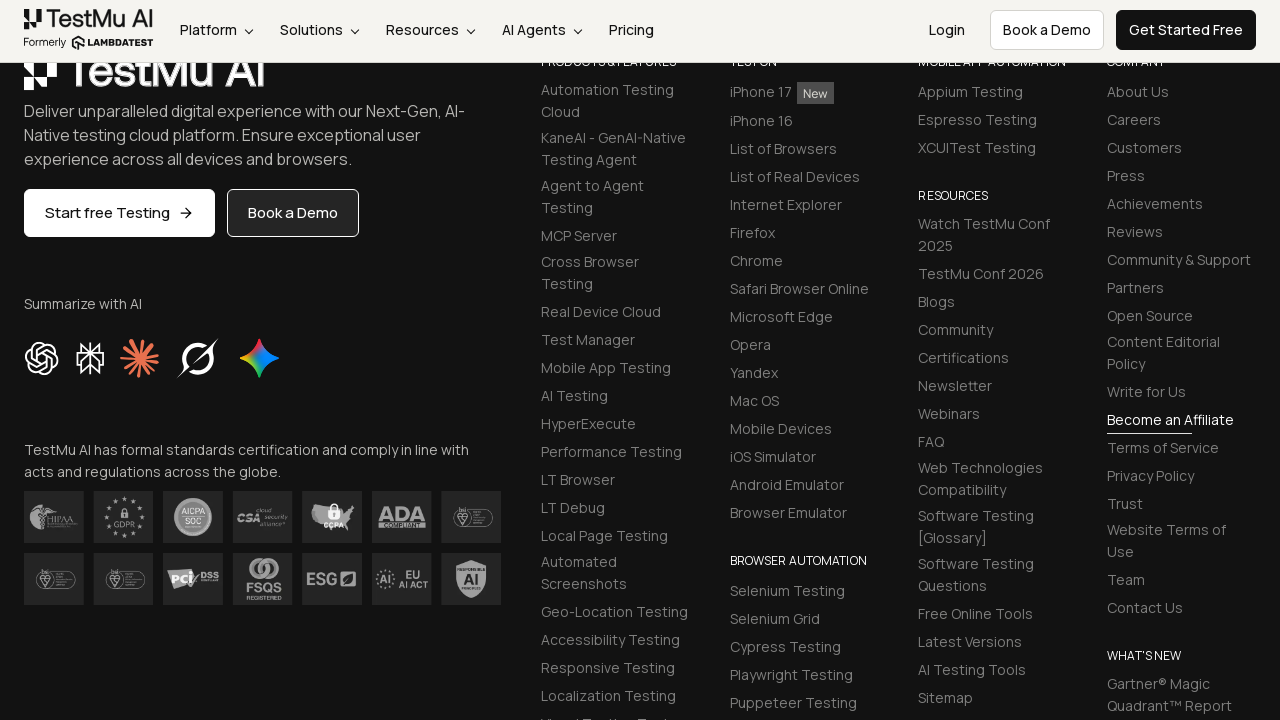

Form submission successful - success message appeared
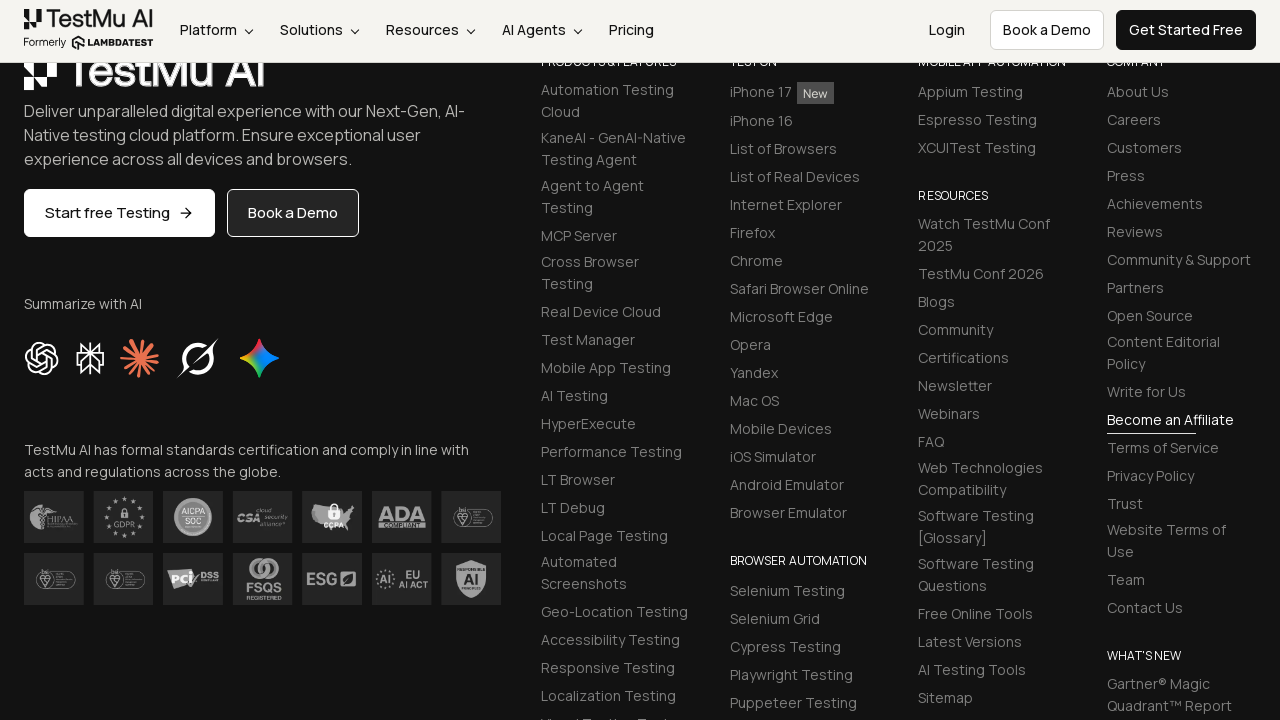

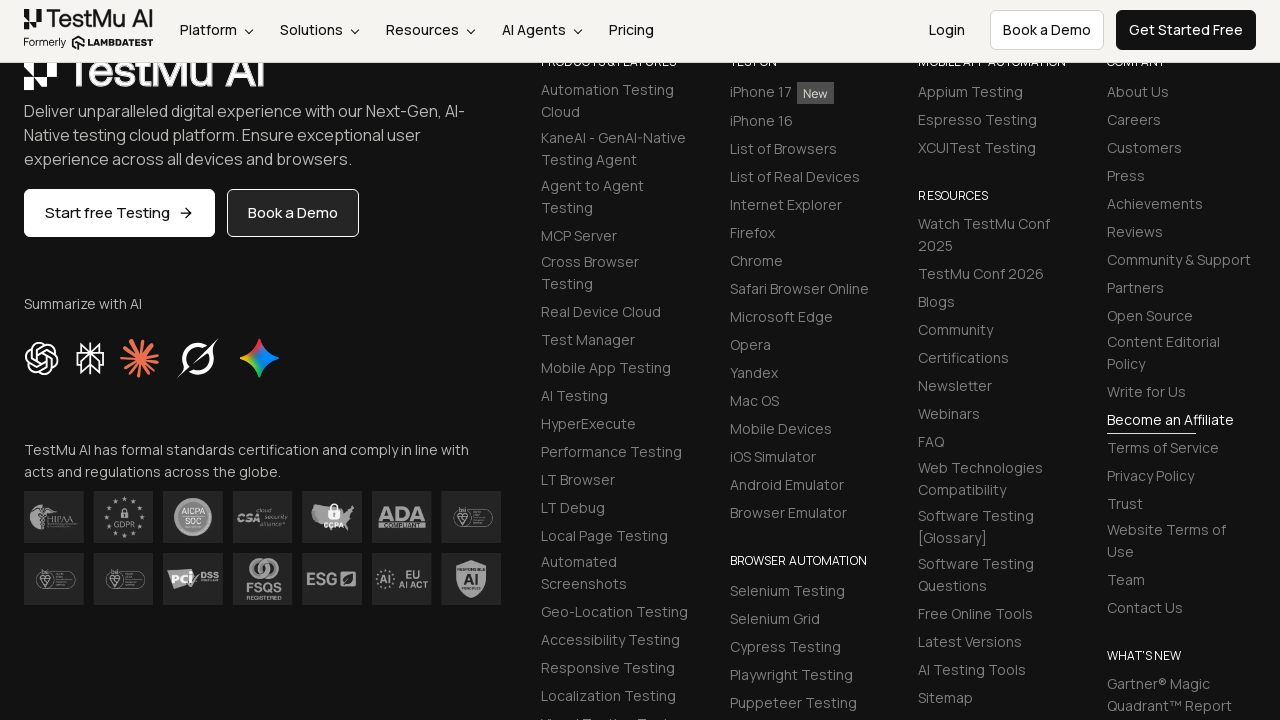